Navigates to the OrangeHRM login page and waits for the page to fully load

Starting URL: https://opensource-demo.orangehrmlive.com/web/index.php/auth/login

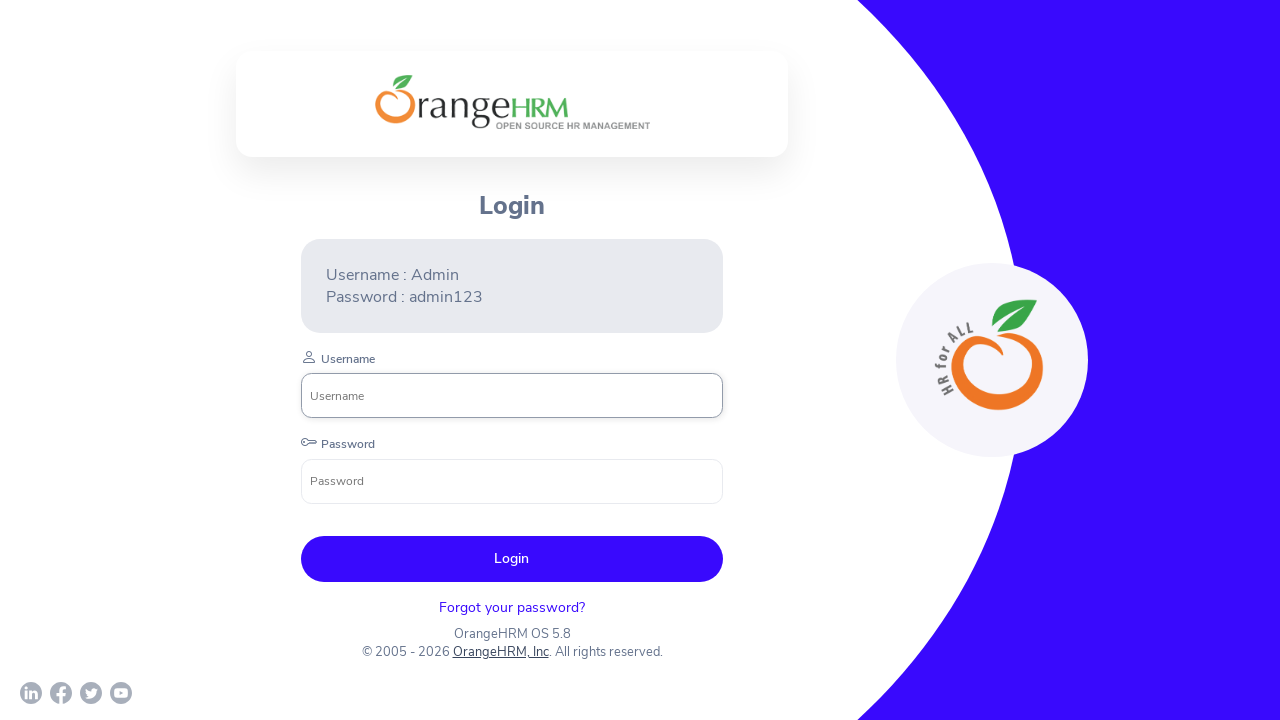

Waited for OrangeHRM login page to fully load (networkidle)
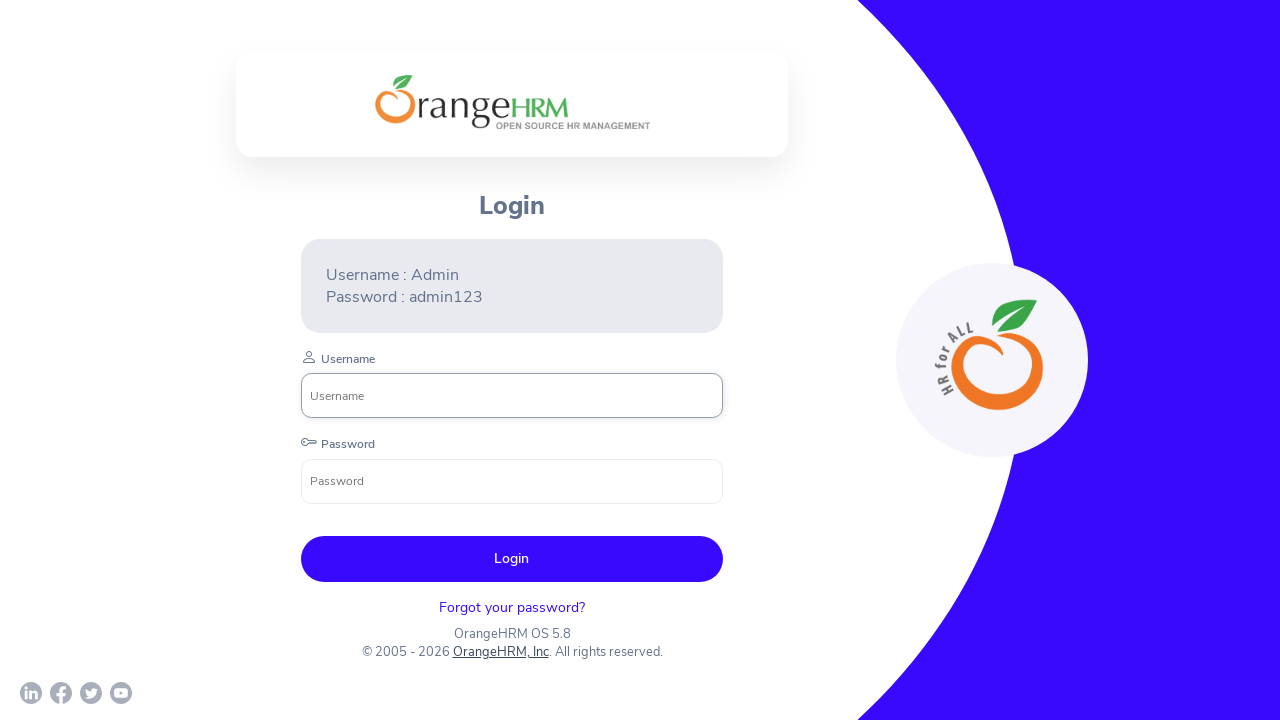

Login form became visible on the page
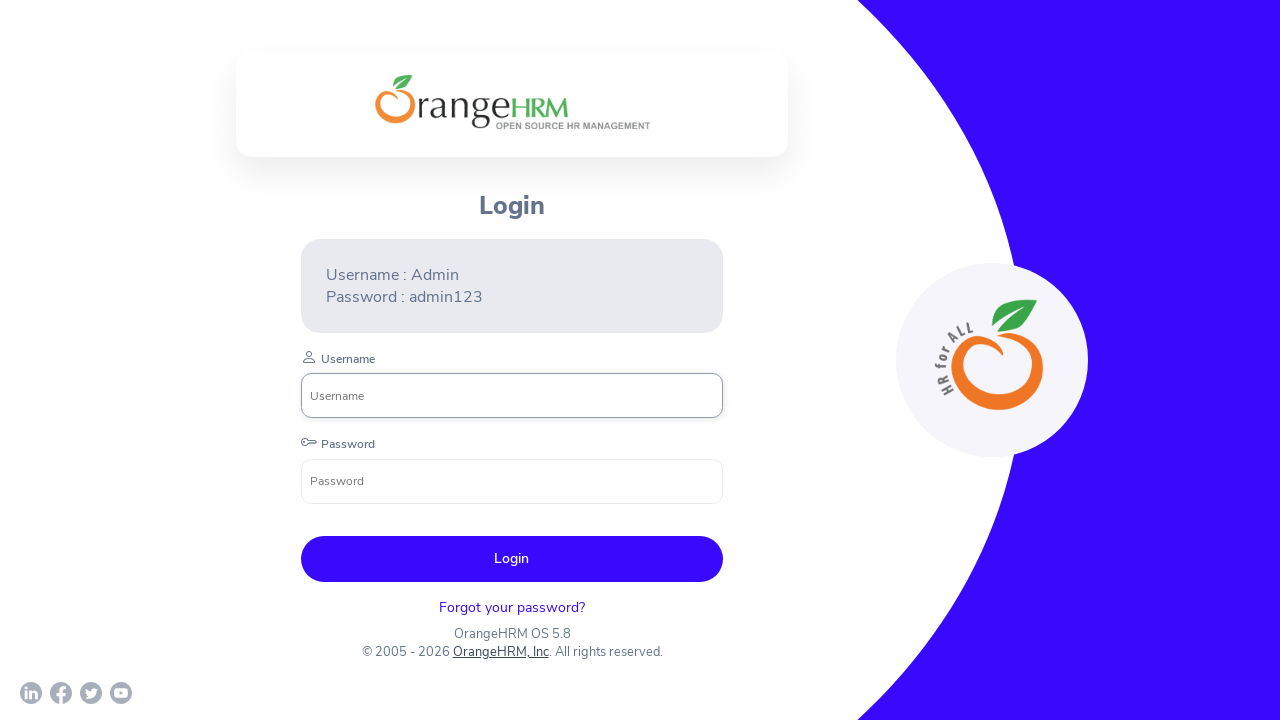

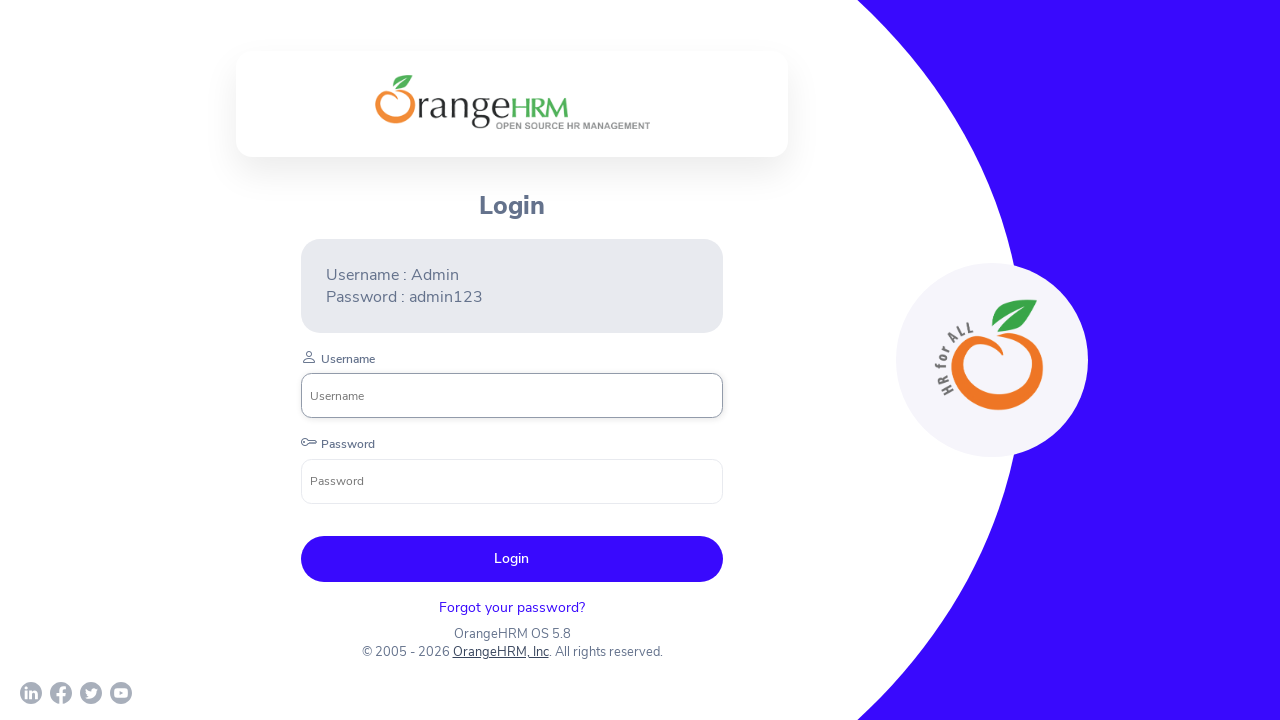